Navigates to a Vietnamese baby products e-commerce page and verifies that product items are displayed on the page.

Starting URL: https://concung.com/sua-bot-sua-nuoc-101259.html

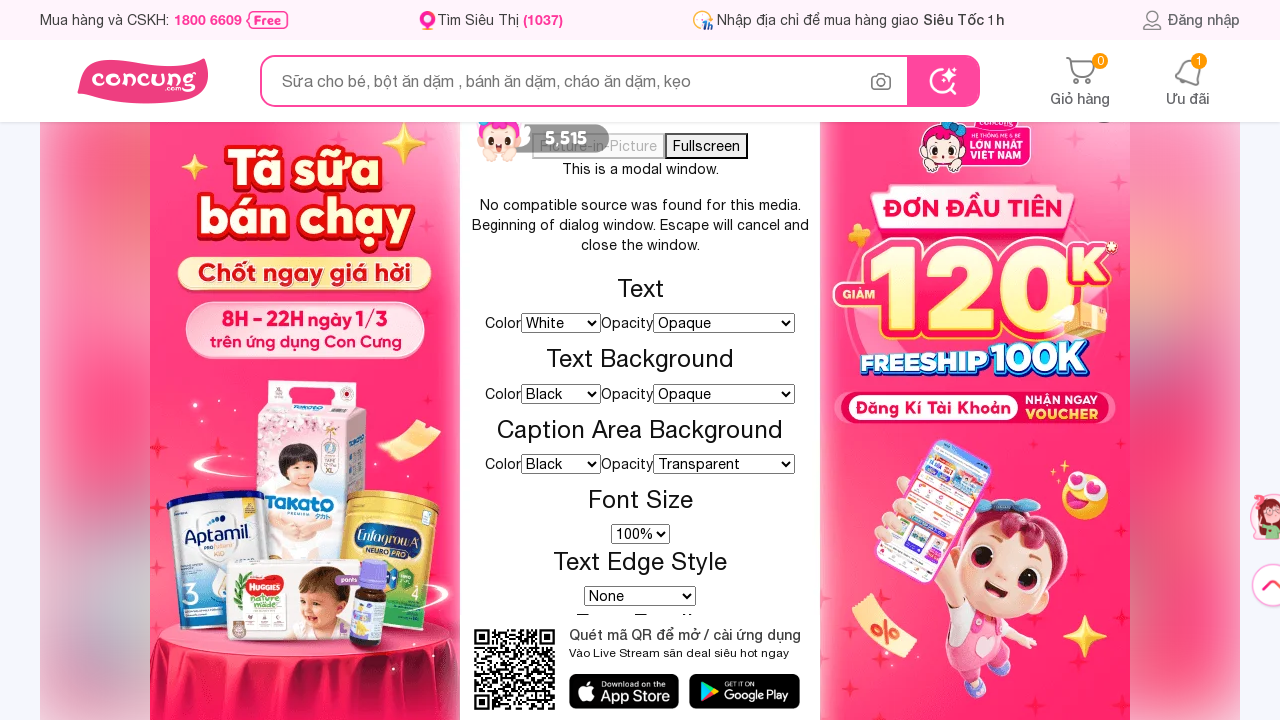

Waited for product items to load on the Vietnamese baby products page
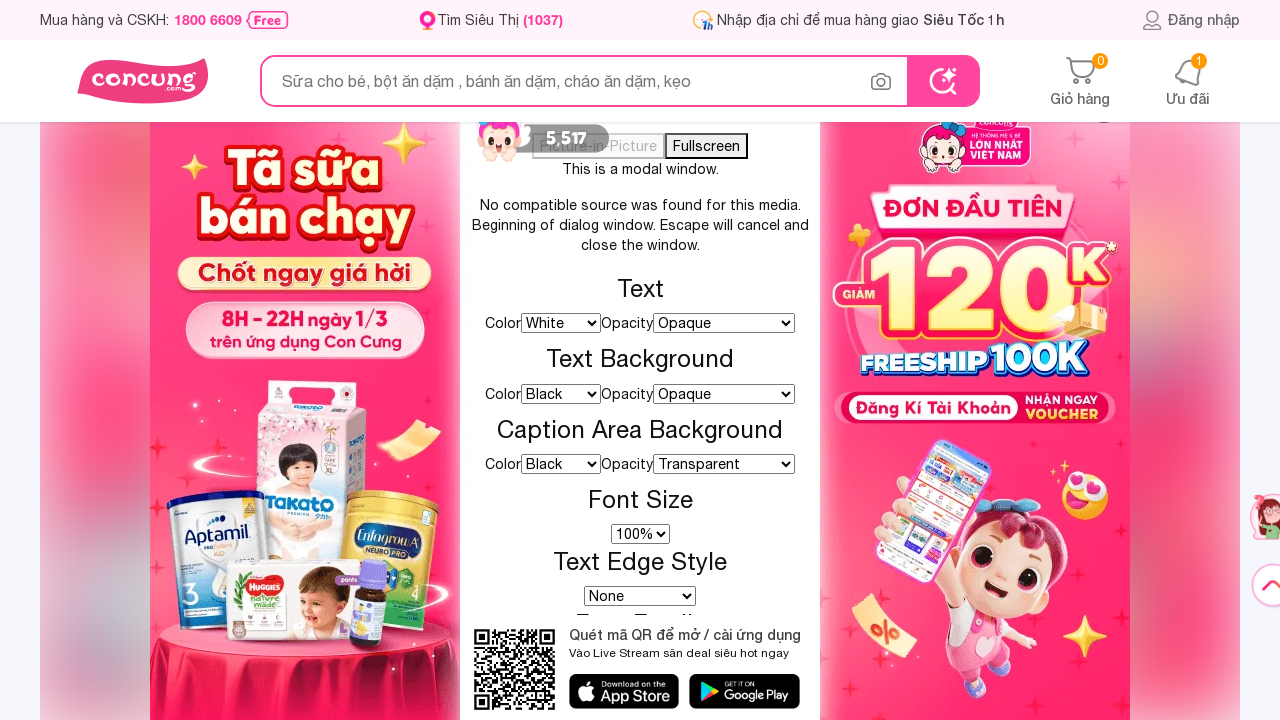

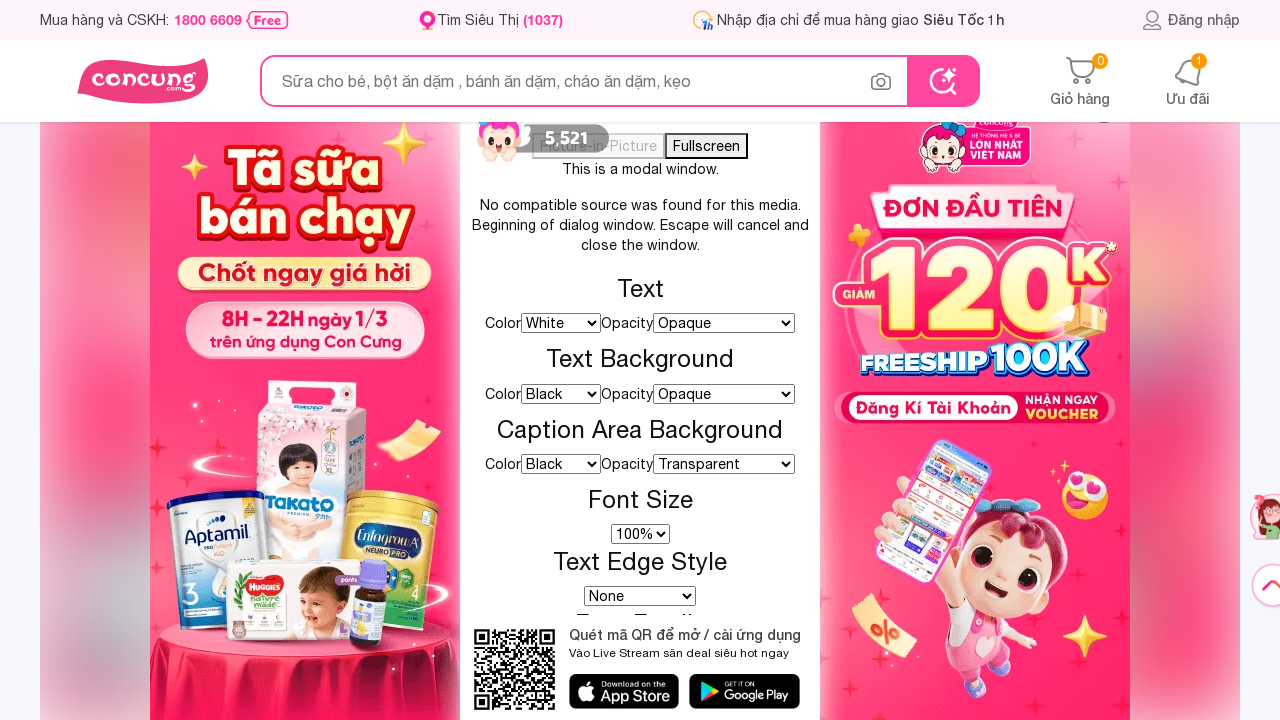